Tests unmarking items as complete by unchecking their checkboxes

Starting URL: https://demo.playwright.dev/todomvc

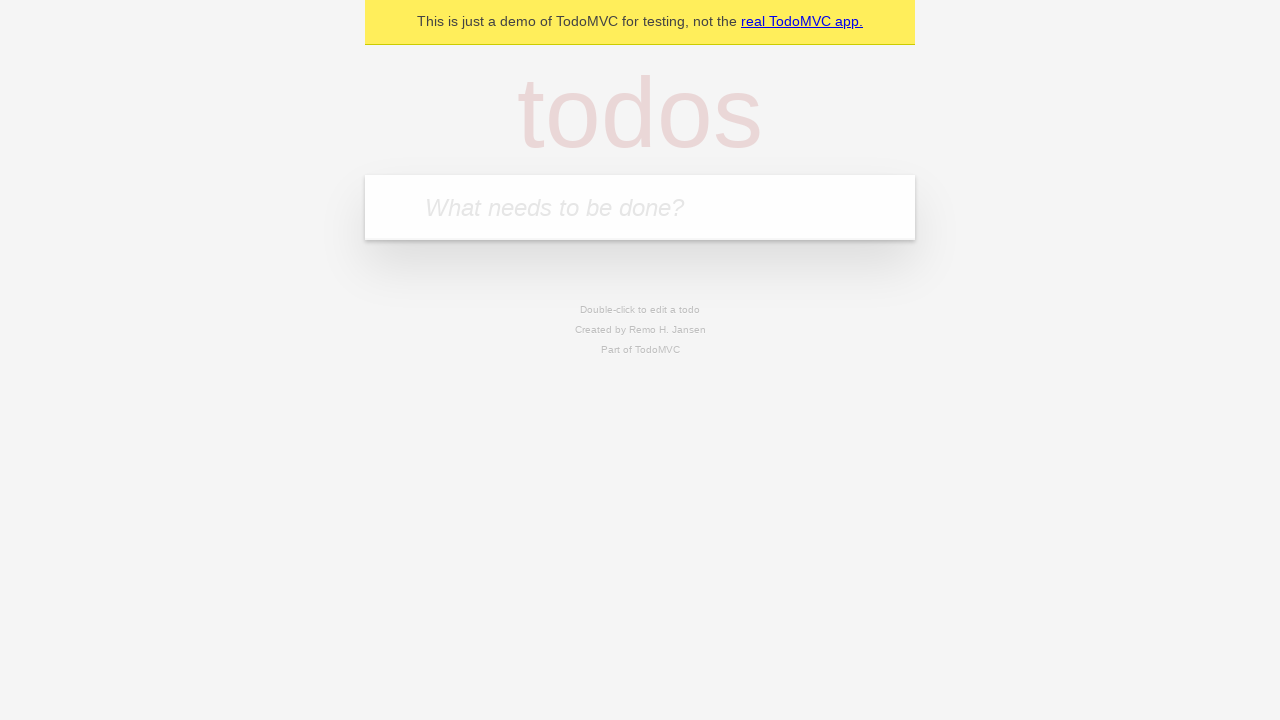

Filled todo input field with 'buy some cheese' on internal:attr=[placeholder="What needs to be done?"i]
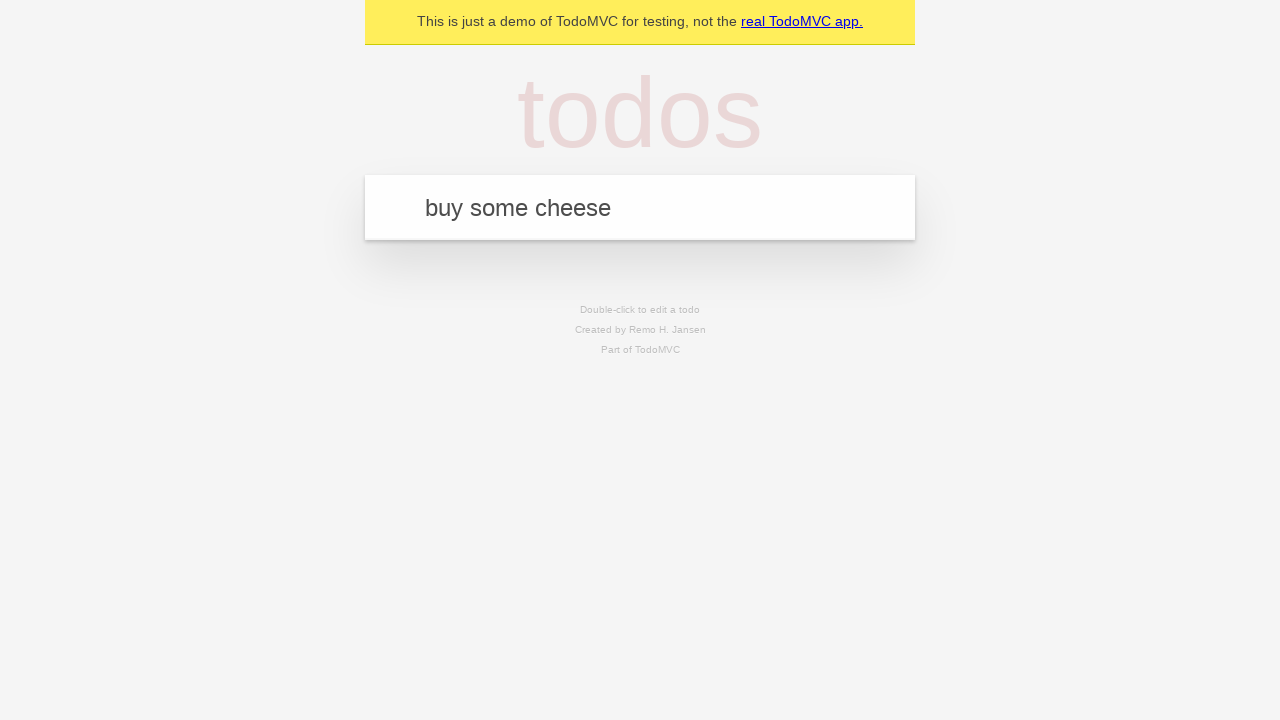

Pressed Enter to add 'buy some cheese' to the todo list on internal:attr=[placeholder="What needs to be done?"i]
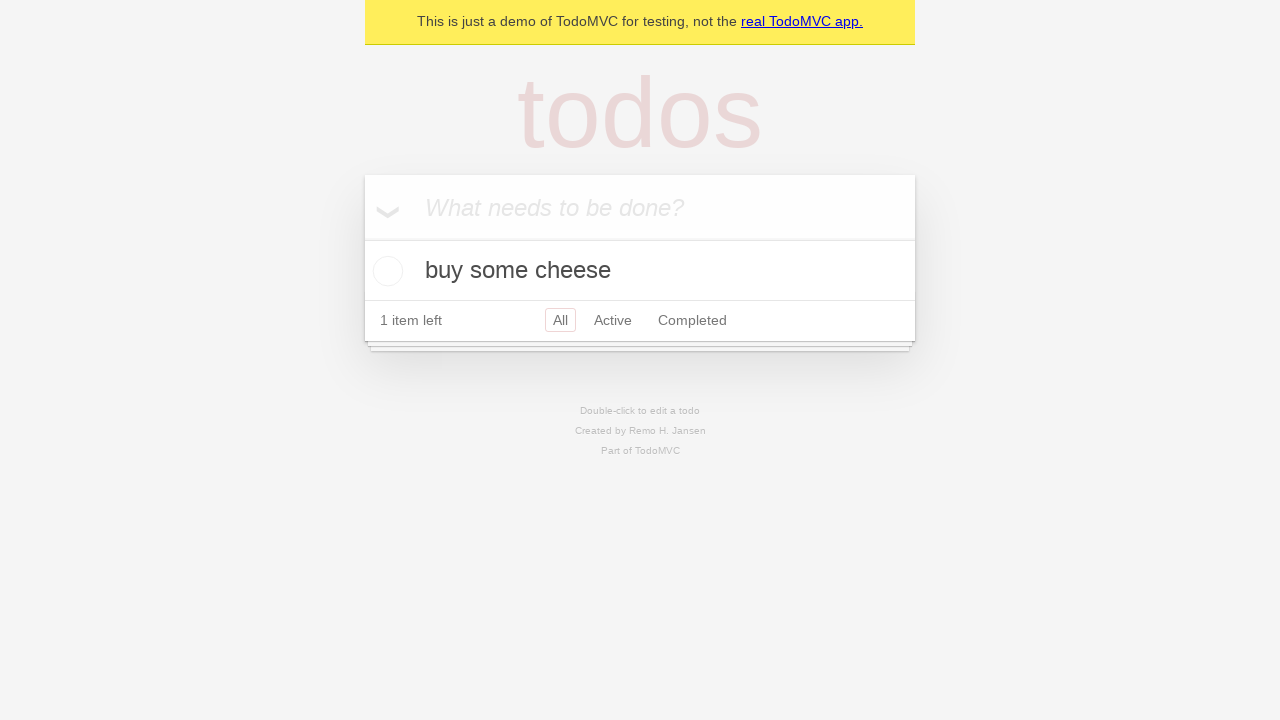

Filled todo input field with 'feed the cat' on internal:attr=[placeholder="What needs to be done?"i]
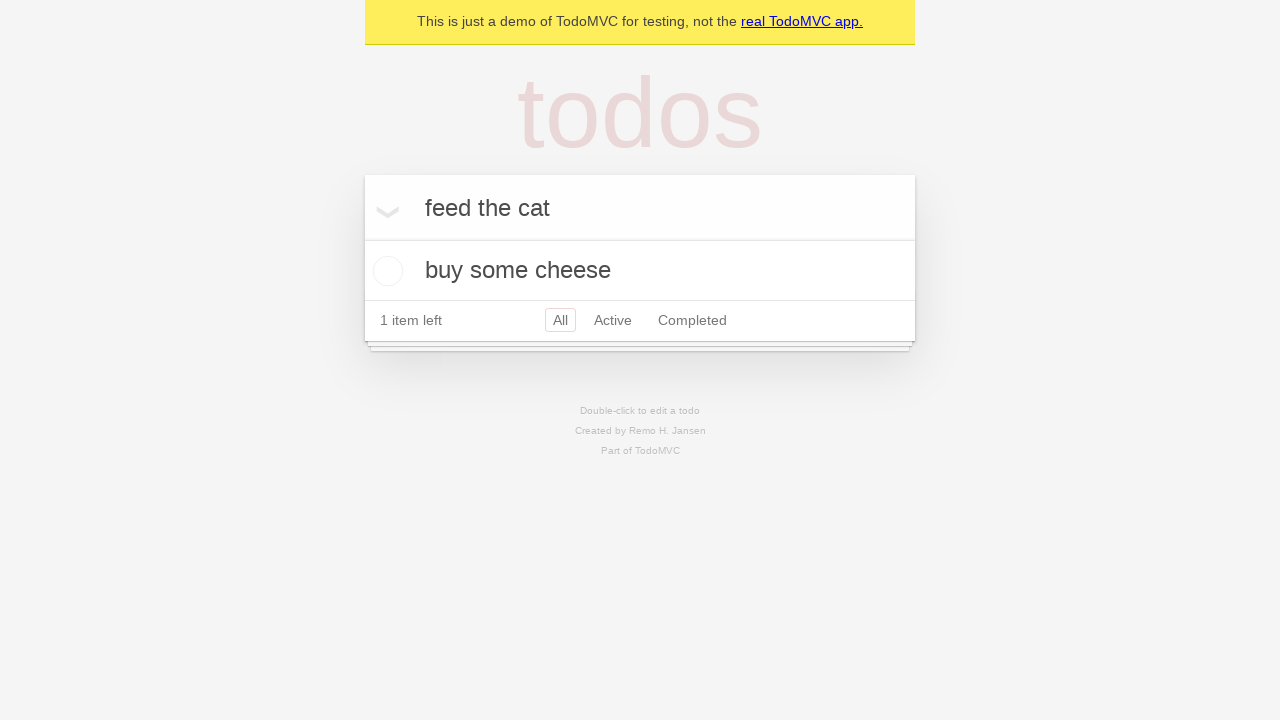

Pressed Enter to add 'feed the cat' to the todo list on internal:attr=[placeholder="What needs to be done?"i]
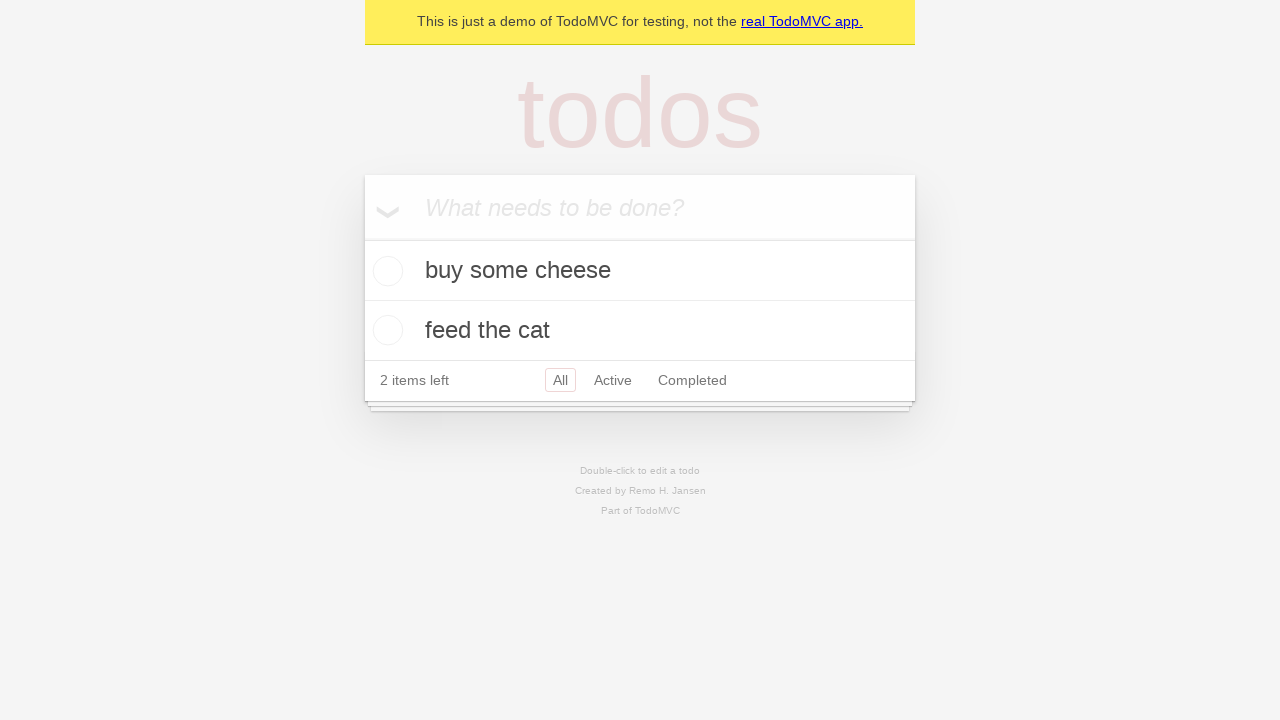

Waited for second todo item to appear
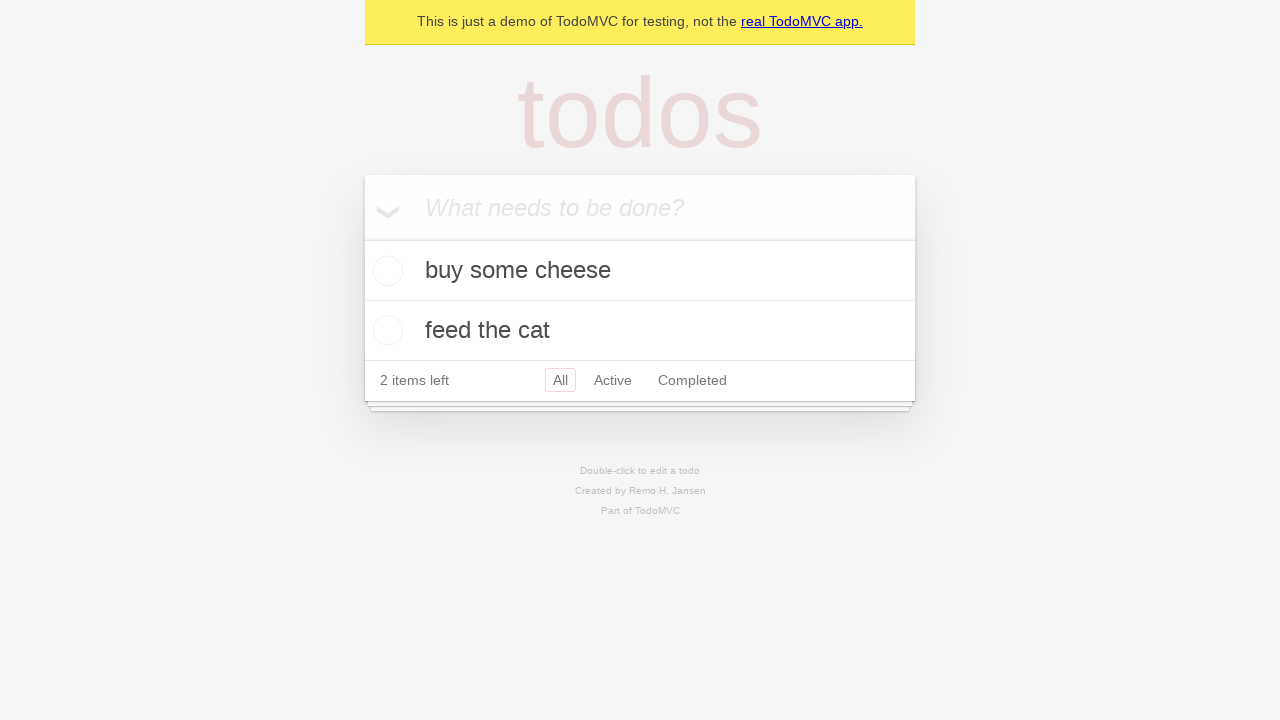

Located the first todo item
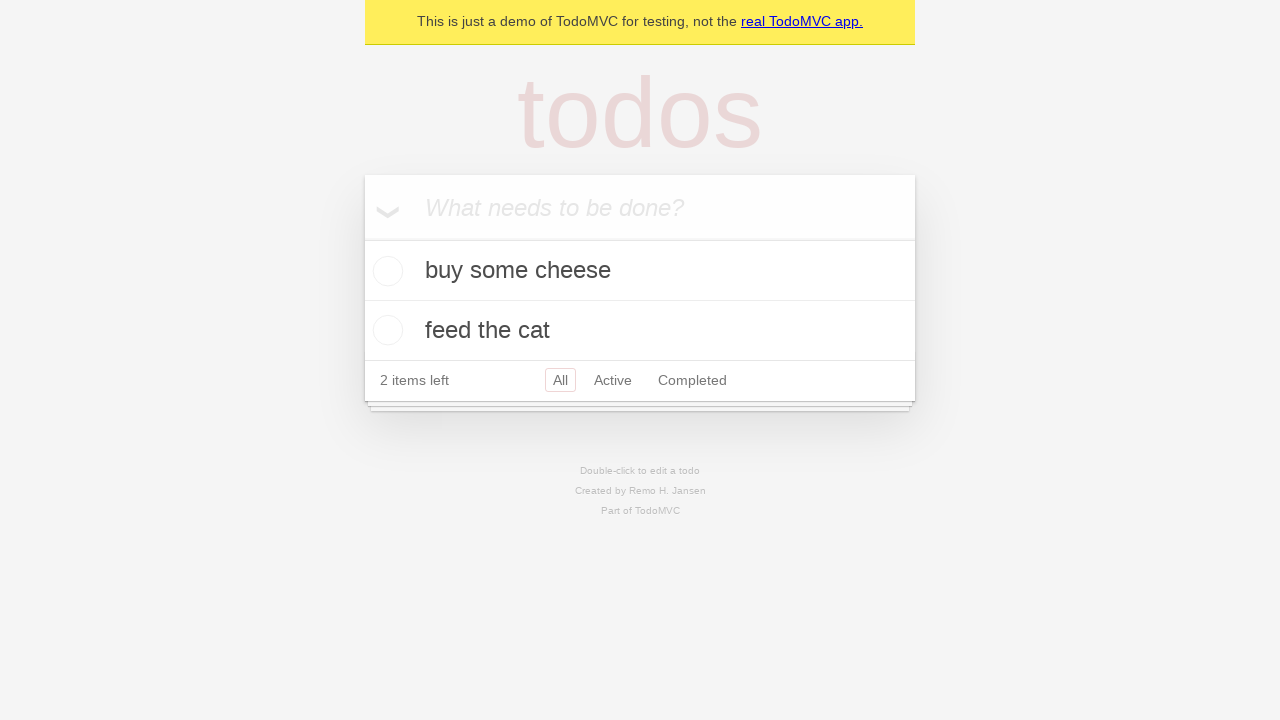

Located the checkbox for the first todo item
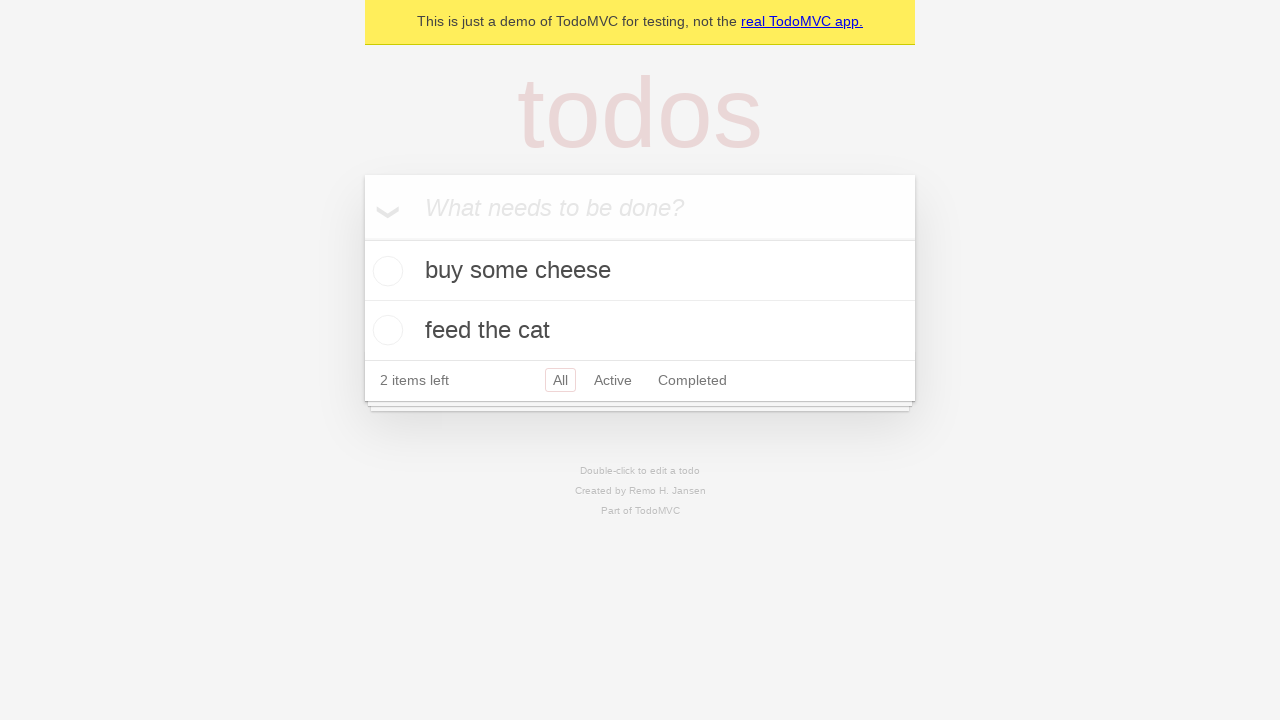

Checked the first todo item's checkbox to mark it complete at (385, 271) on [data-testid='todo-item'] >> nth=0 >> internal:role=checkbox
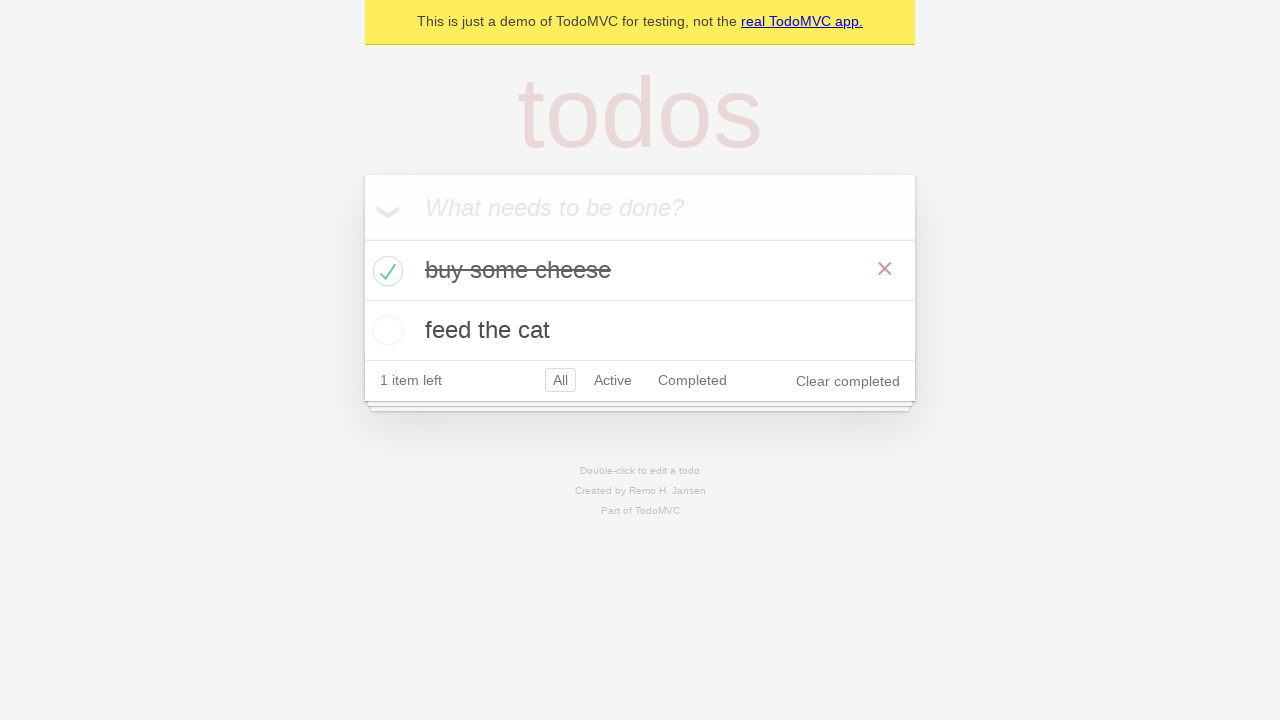

Unchecked the first todo item's checkbox to mark it incomplete at (385, 271) on [data-testid='todo-item'] >> nth=0 >> internal:role=checkbox
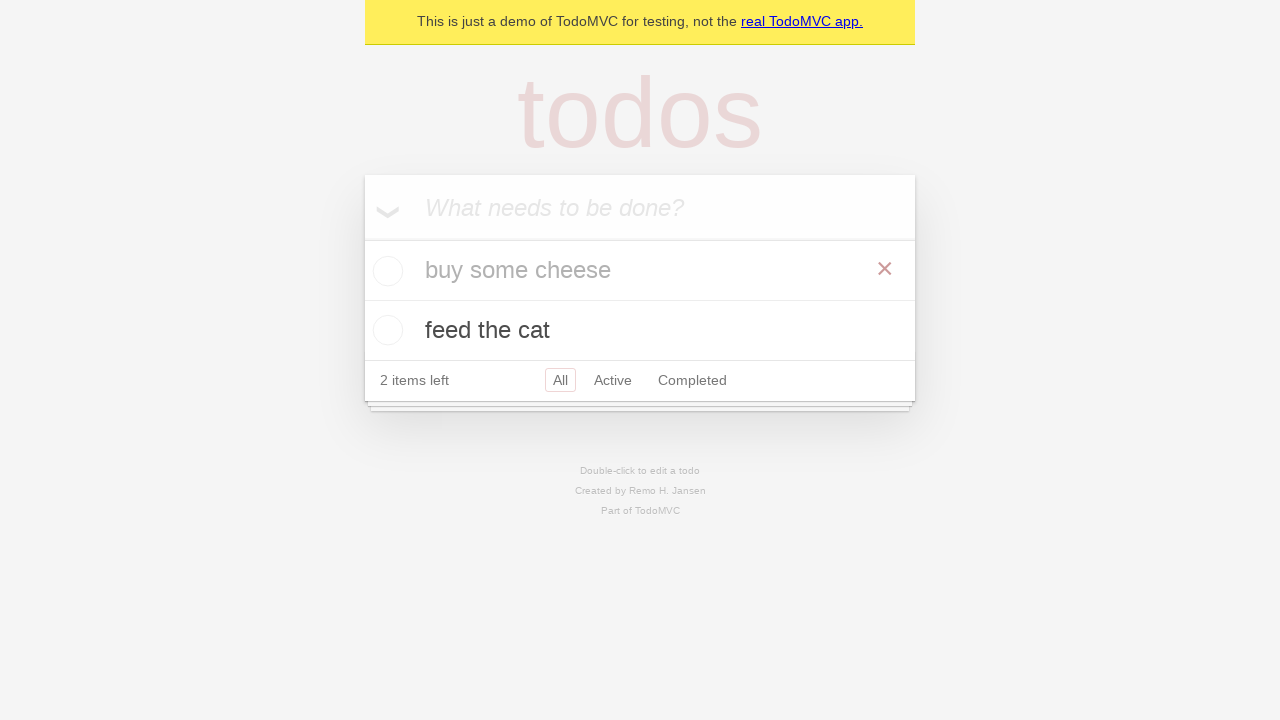

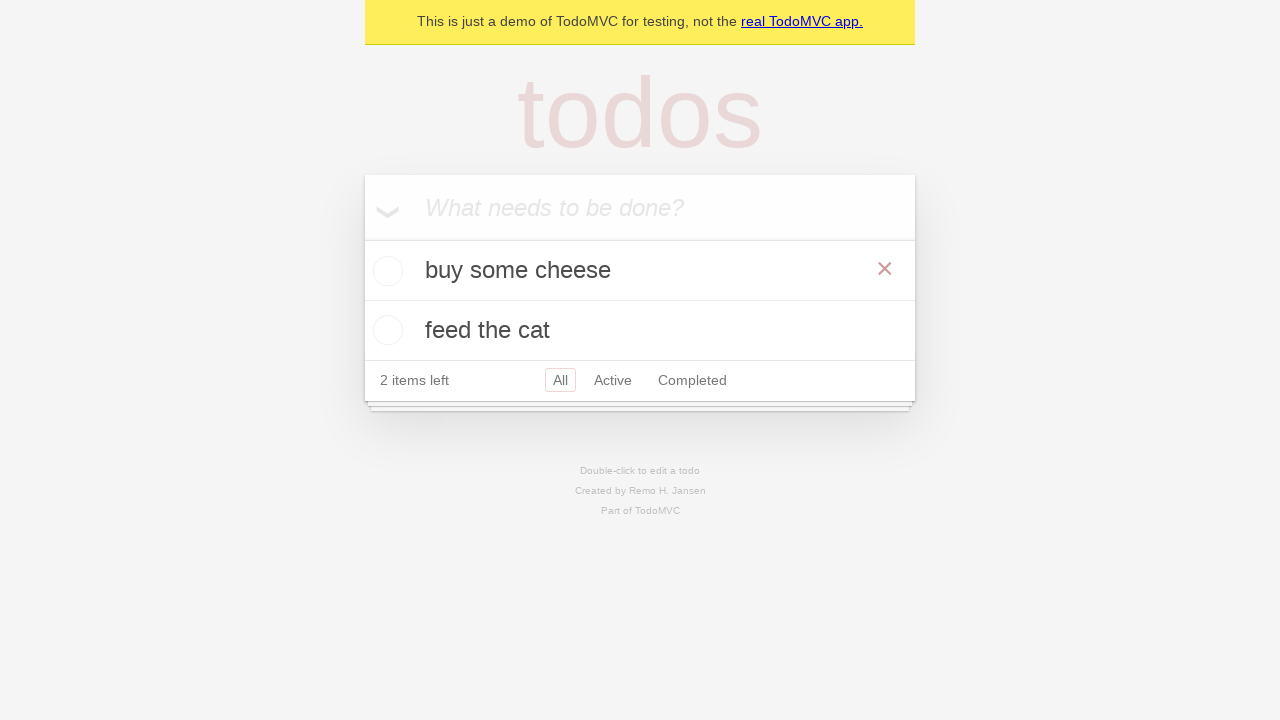